Tests the subtraction functionality of an online calculator by entering two numbers and clicking the subtract button

Starting URL: https://antoniotrindade.com.br/treinoautomacao/desafiosoma.html

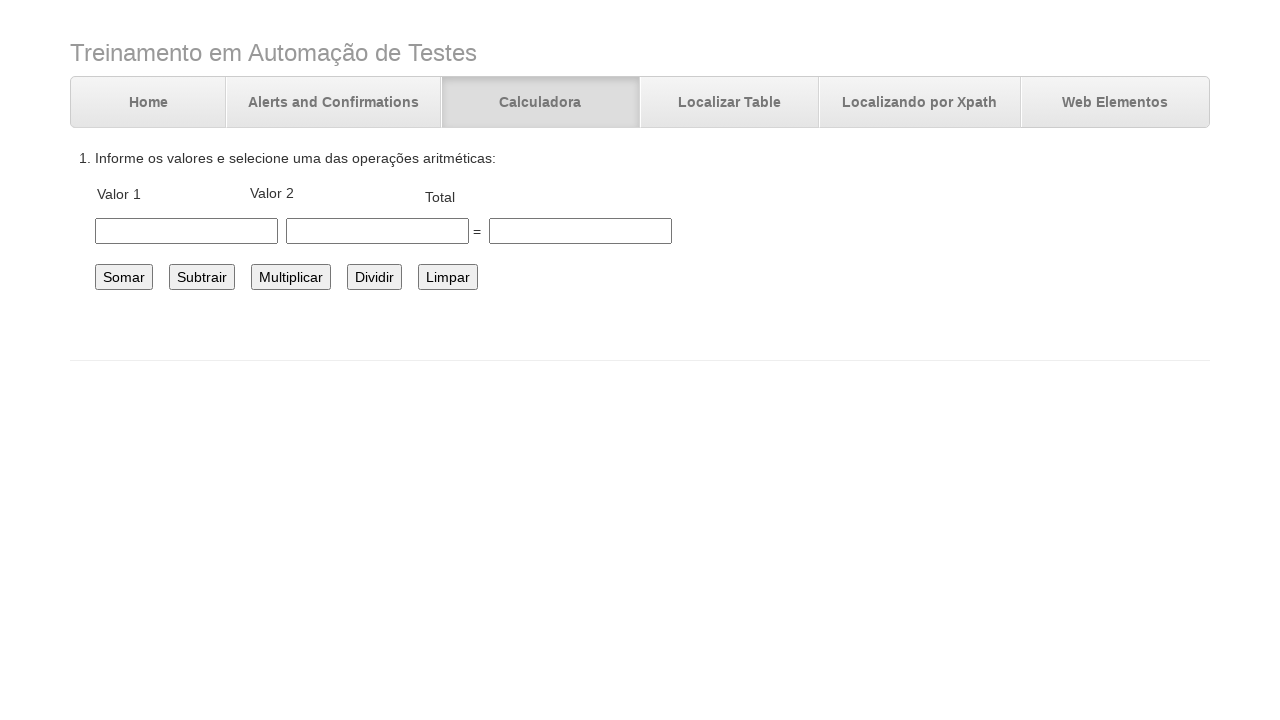

Filled first number field with 60.0 on #number1
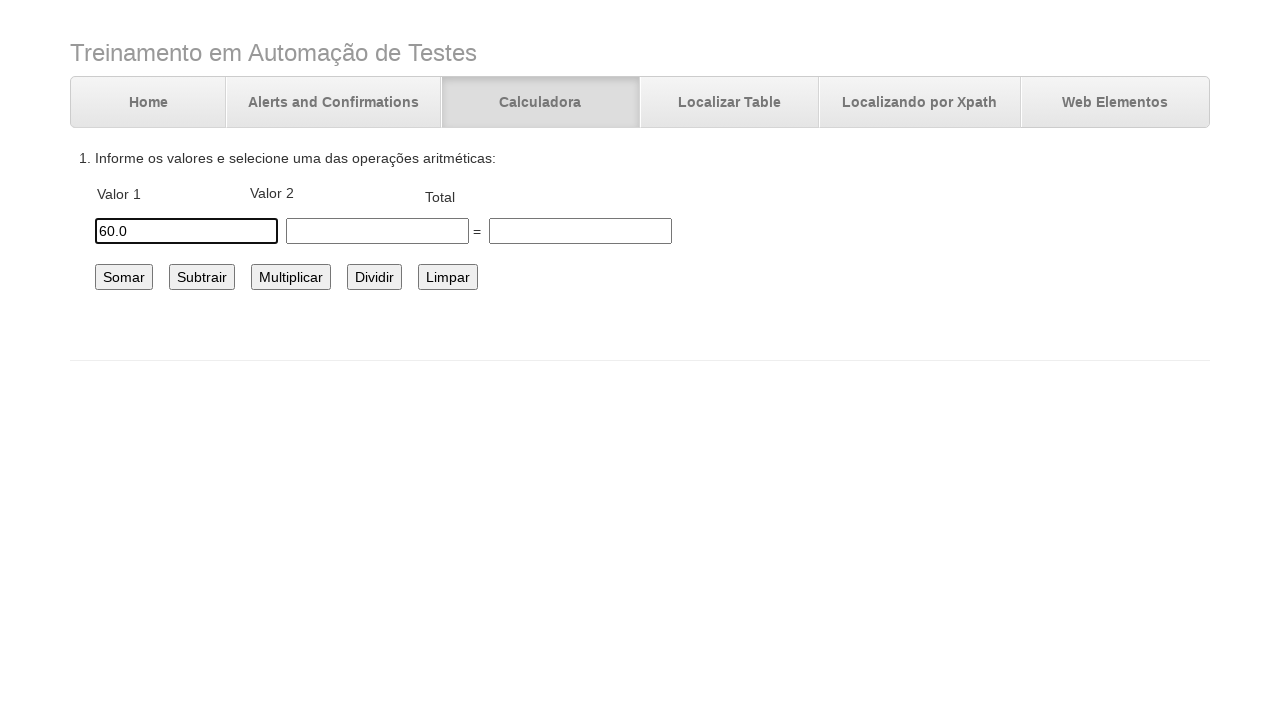

Filled second number field with 45.5 on #number2
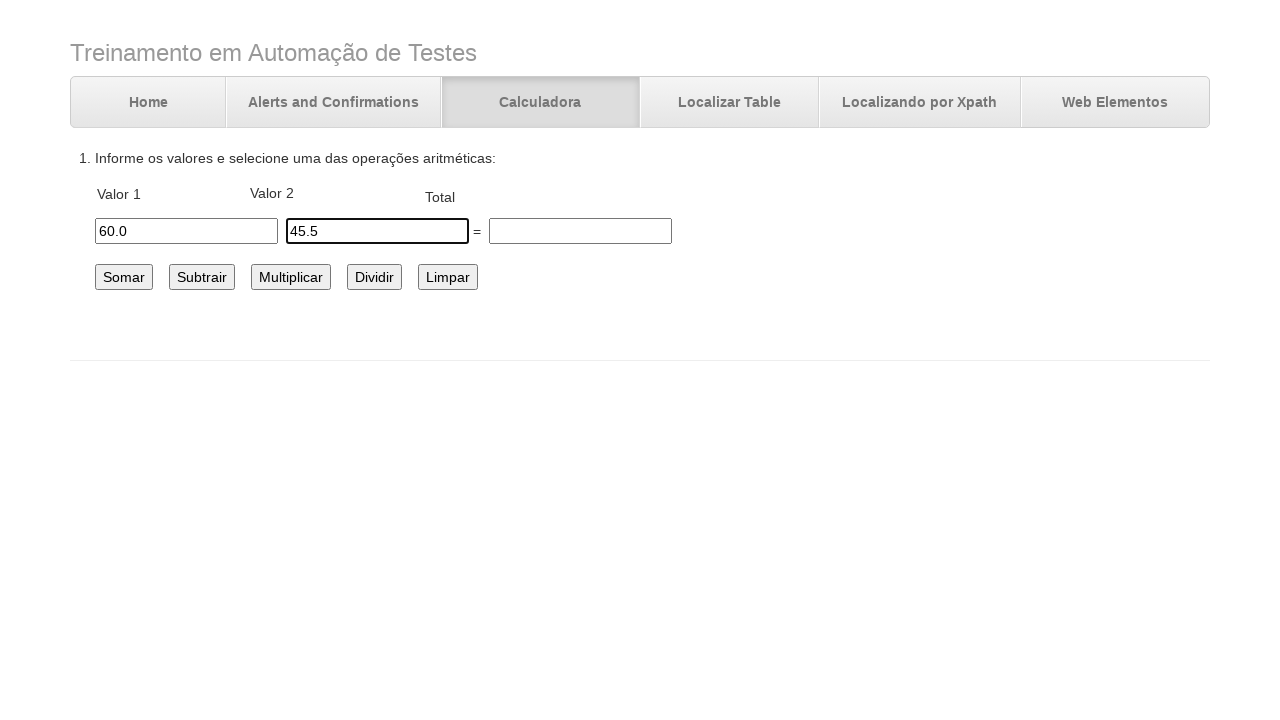

Clicked the subtract button at (202, 277) on #subtrair
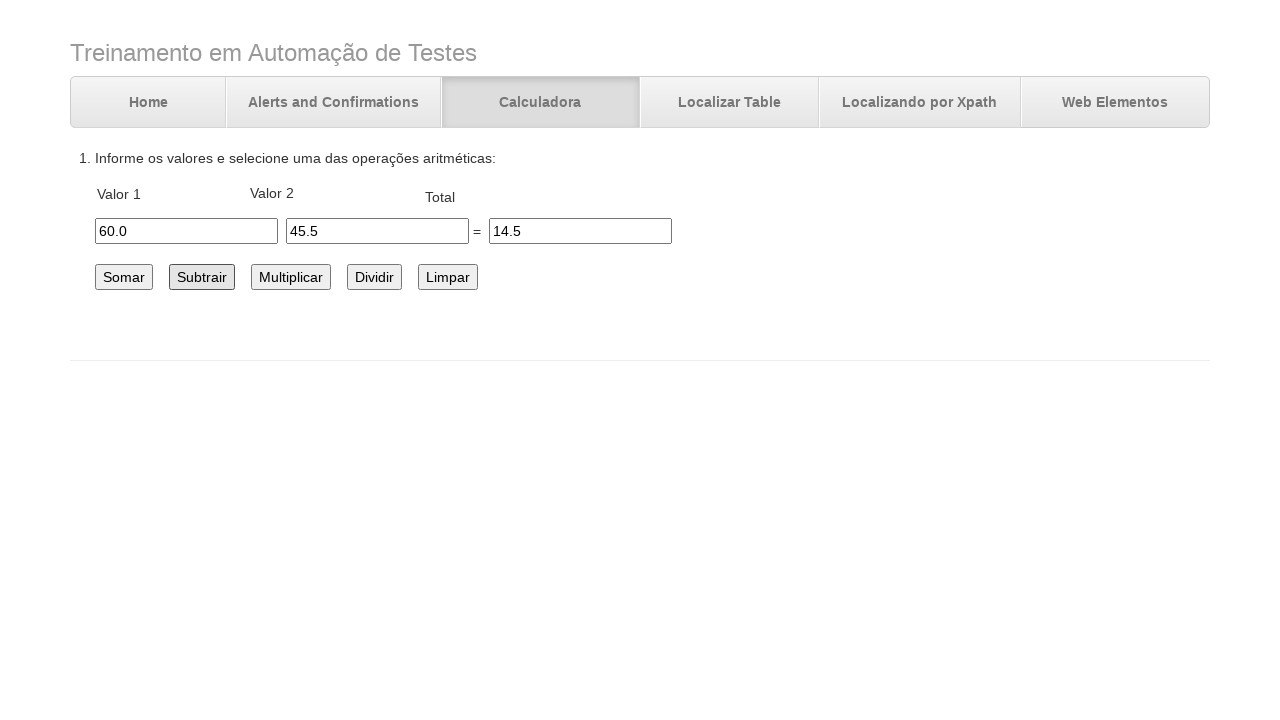

Subtraction result was calculated and displayed
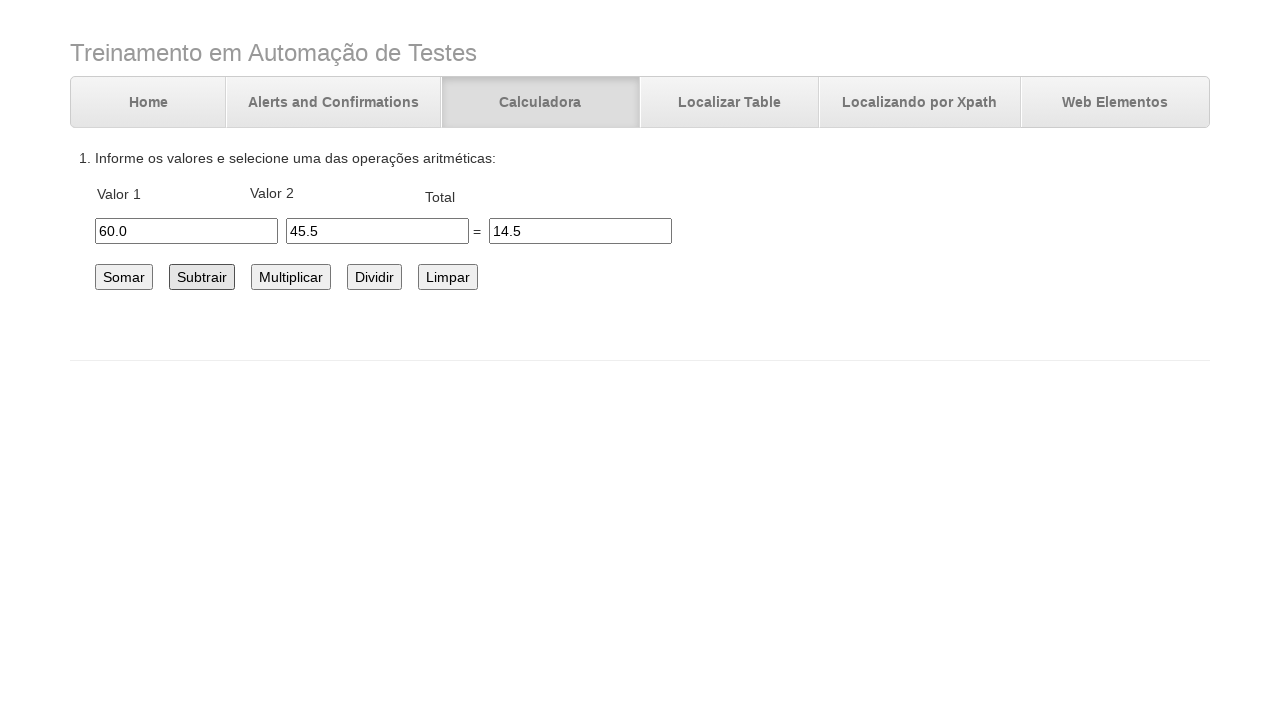

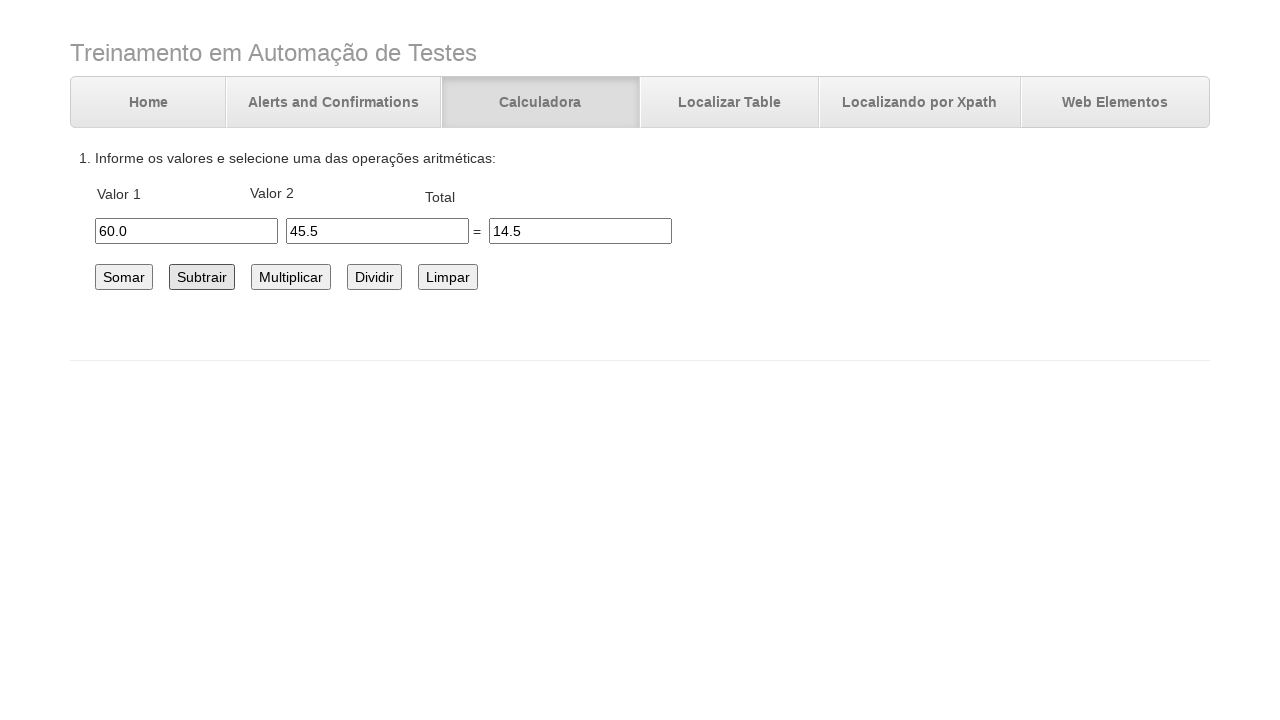